Tests multiple random element selection using Control/Command key to select non-adjacent items (1, 6, 8)

Starting URL: https://automationfc.github.io/jquery-selectable/

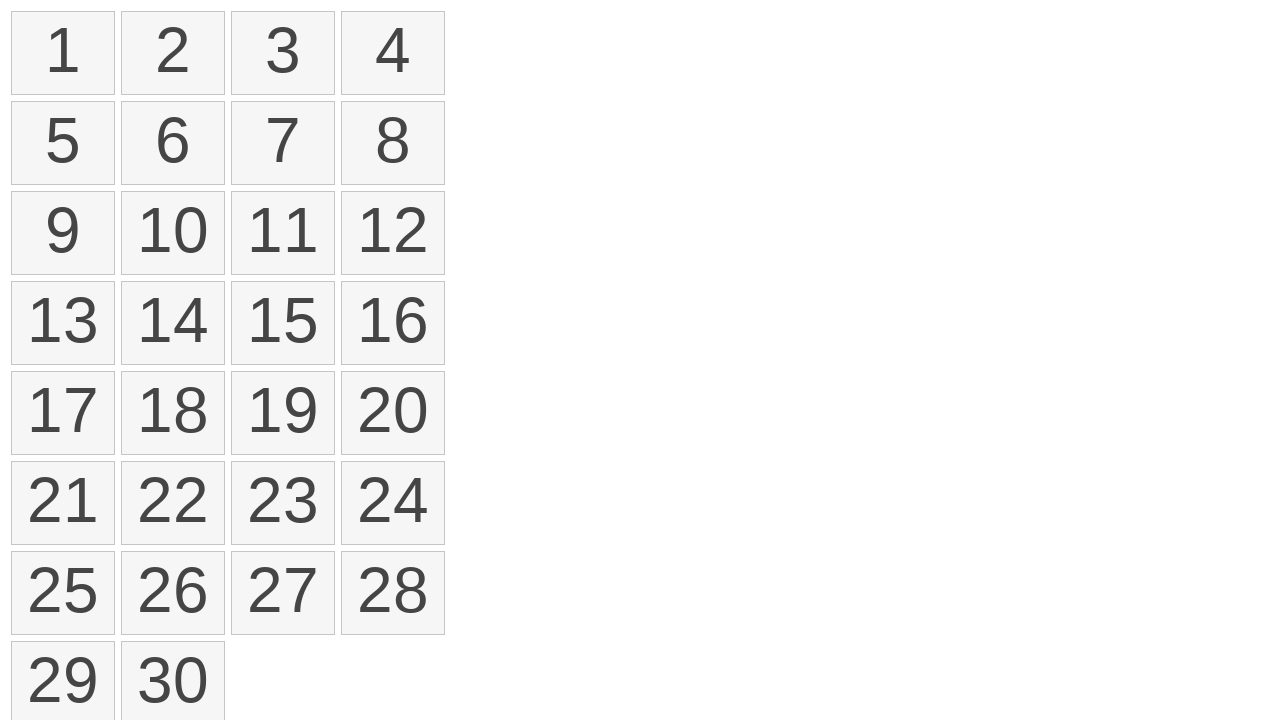

Navigated to jQuery Selectable test page
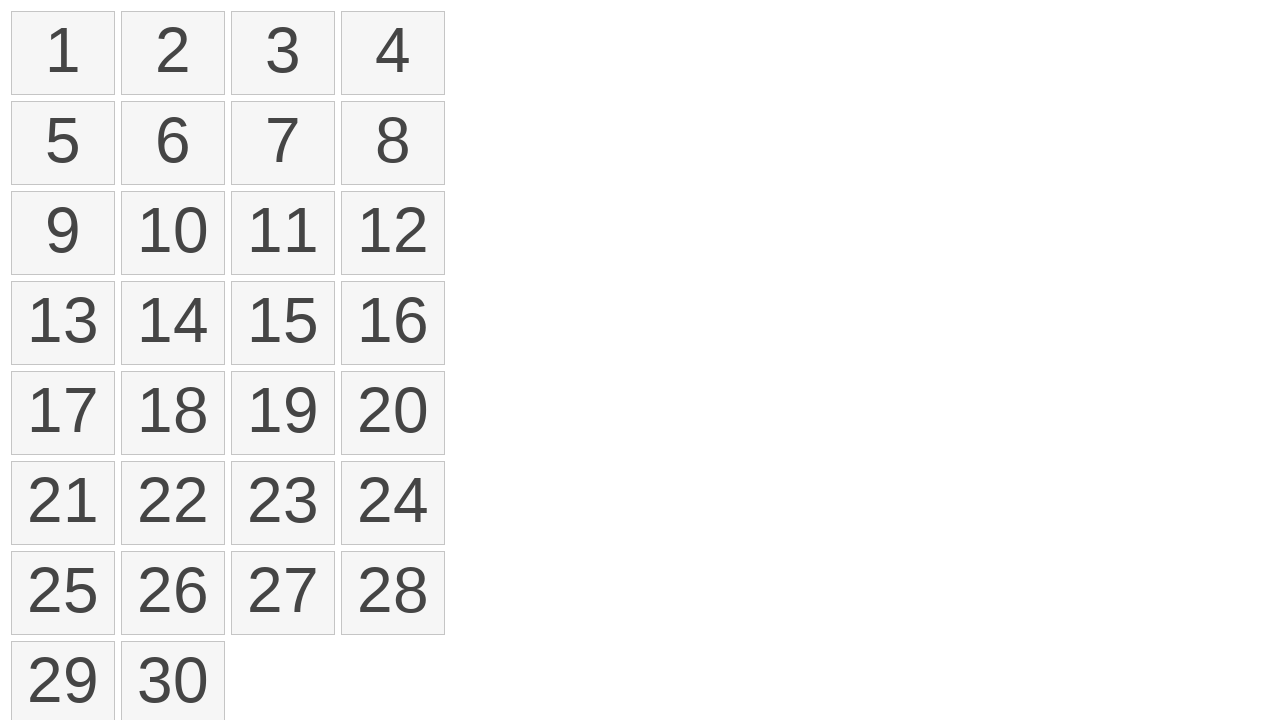

Located all selectable list items
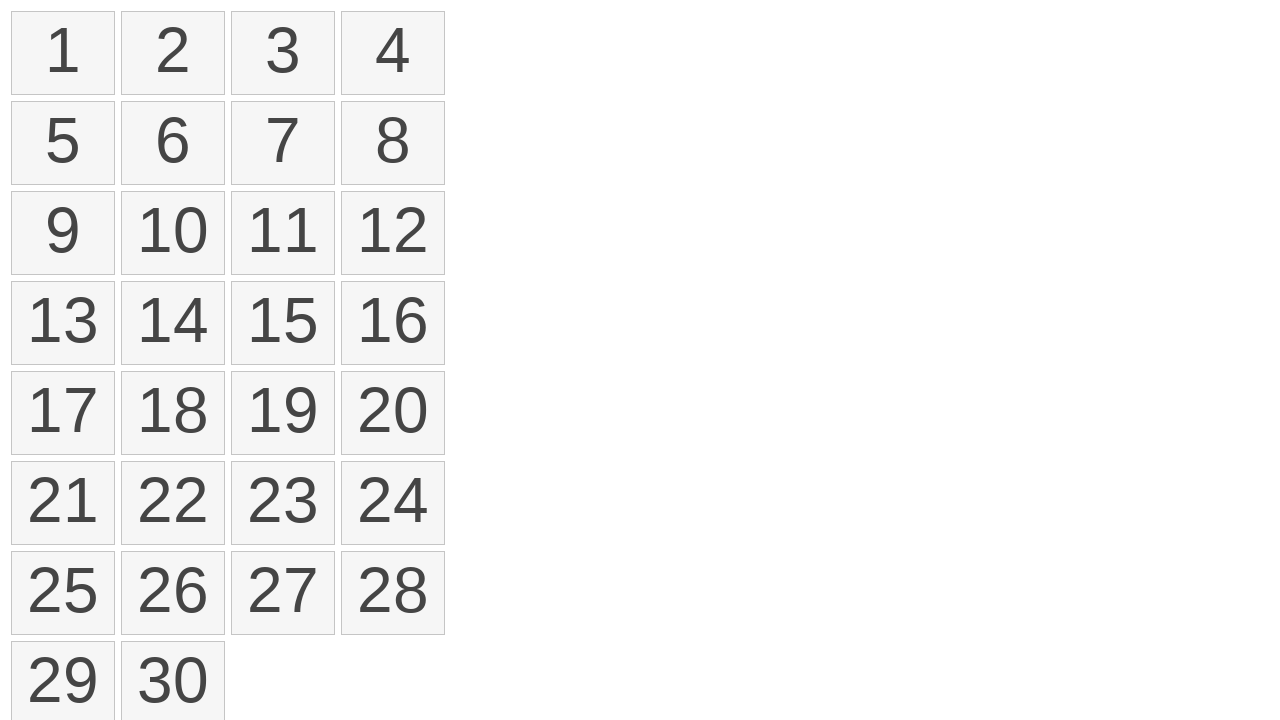

Pressed and held Control key for multi-select
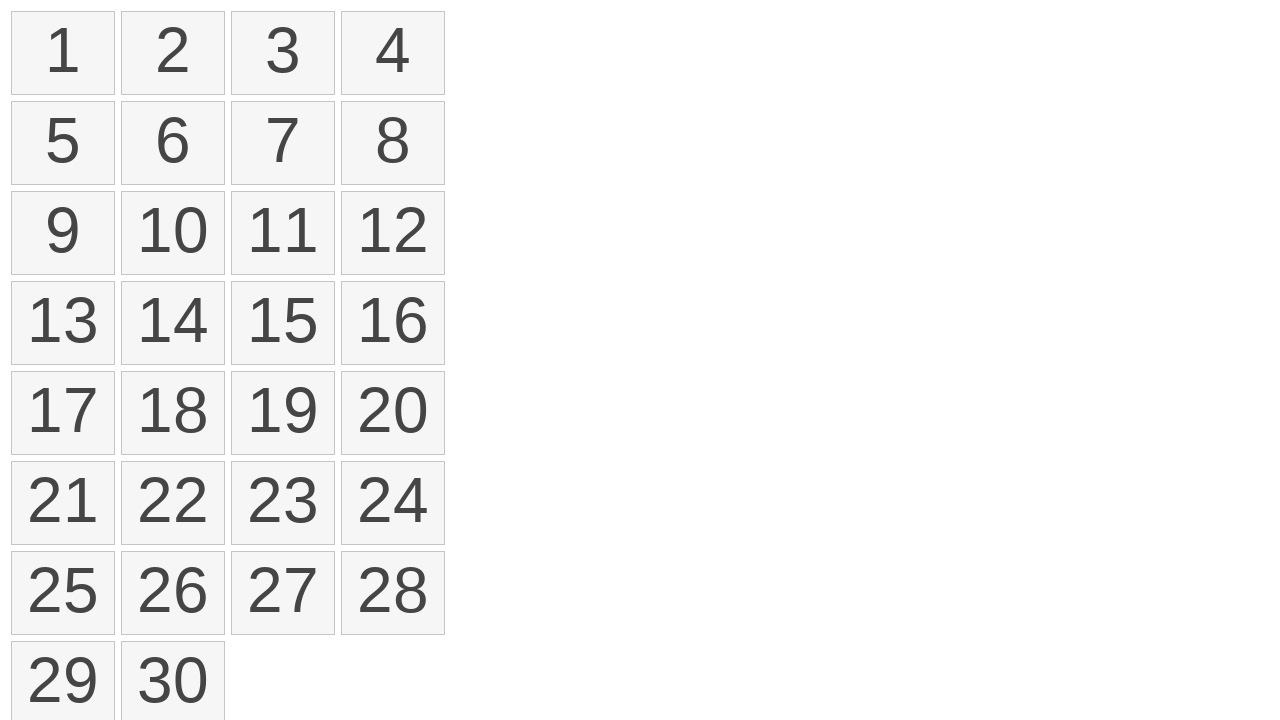

Clicked element 1 (index 0) while holding Control at (63, 53) on ol#selectable li >> nth=0
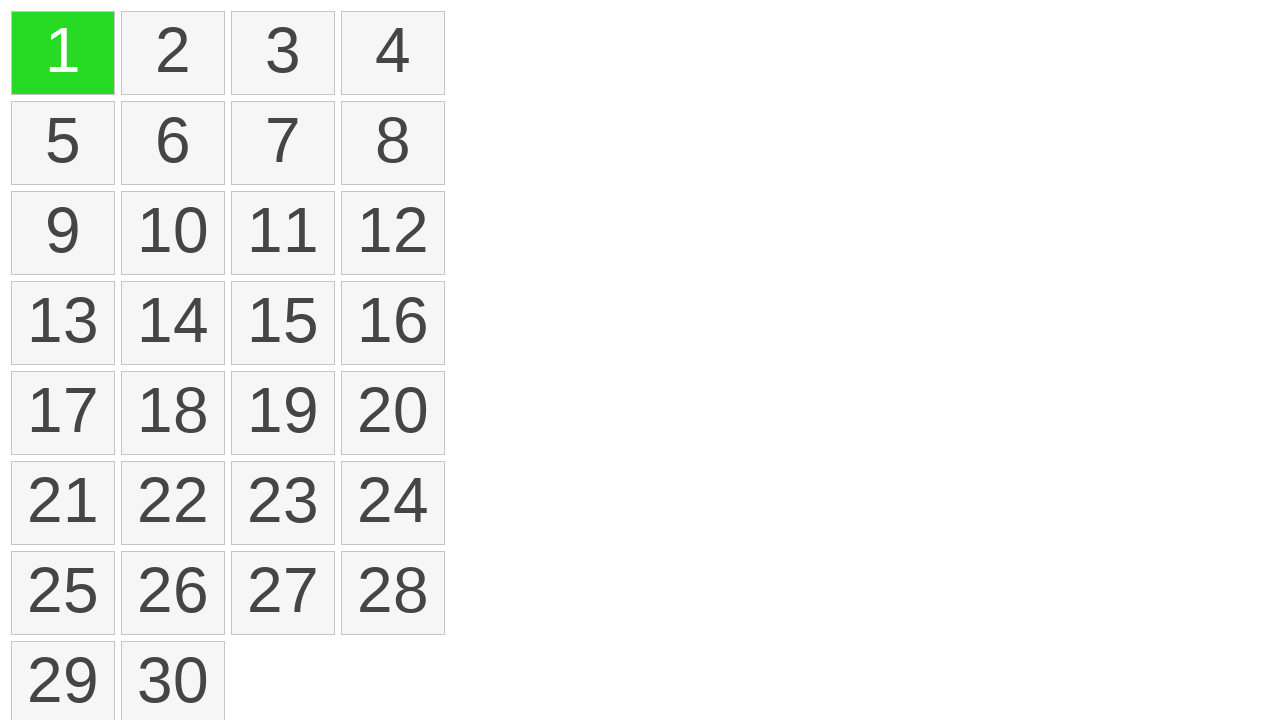

Clicked element 6 (index 5) while holding Control at (173, 143) on ol#selectable li >> nth=5
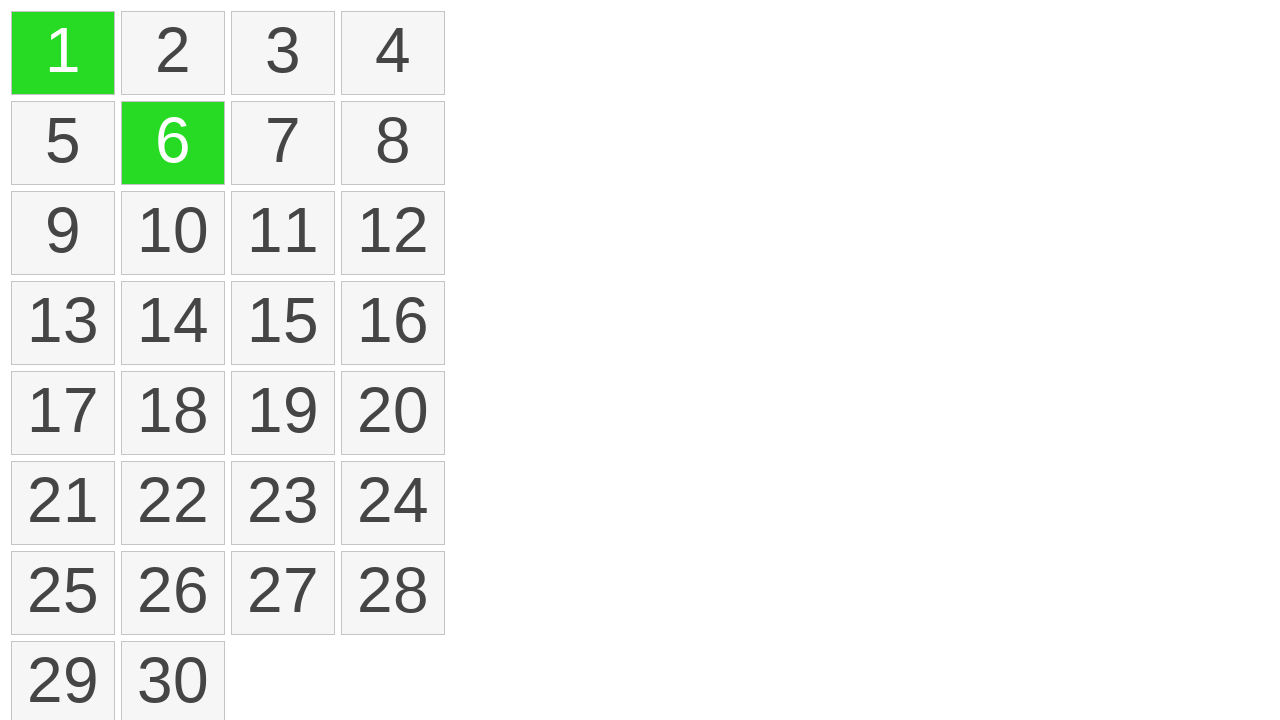

Clicked element 8 (index 7) while holding Control at (393, 143) on ol#selectable li >> nth=7
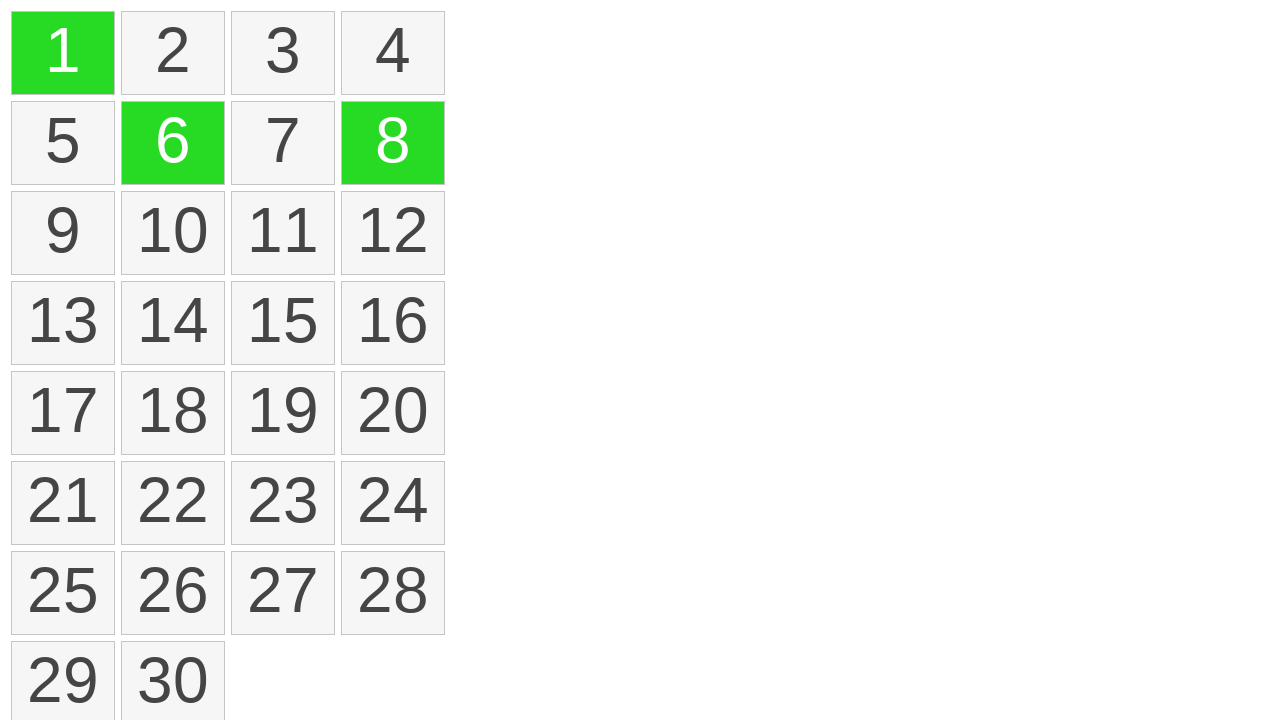

Released Control key
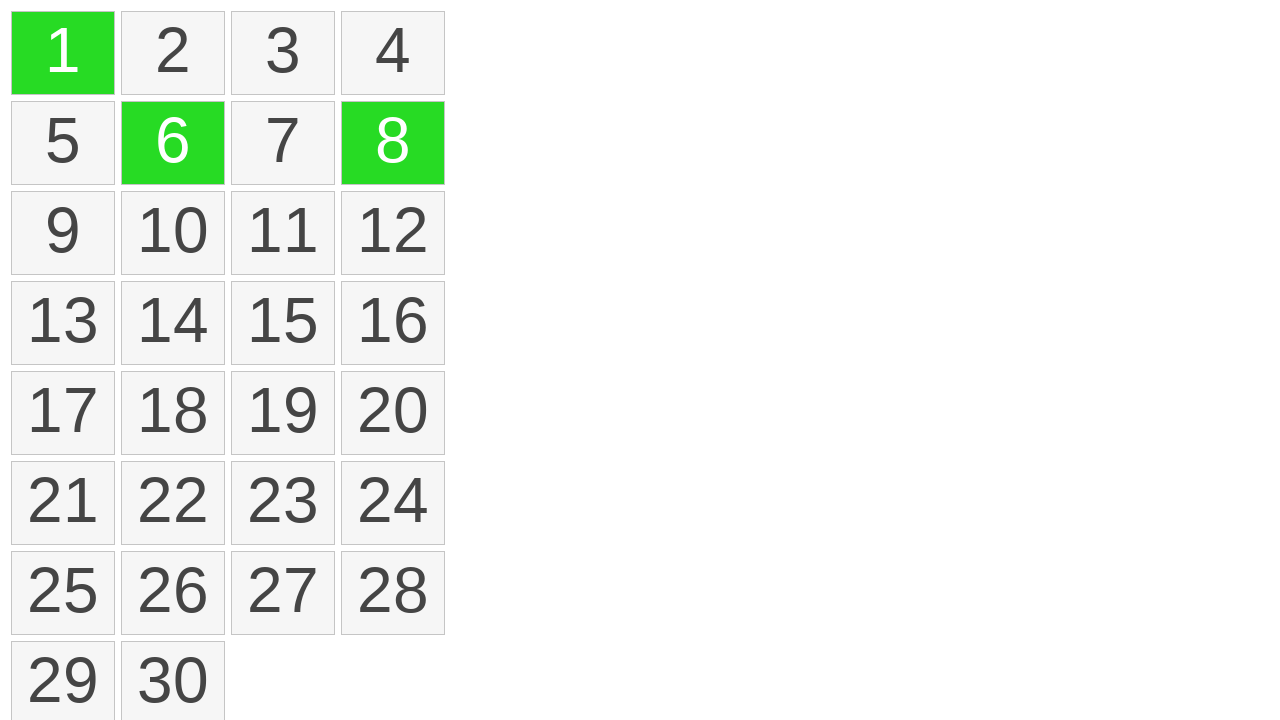

Verified that selected elements are marked with ui-selected class
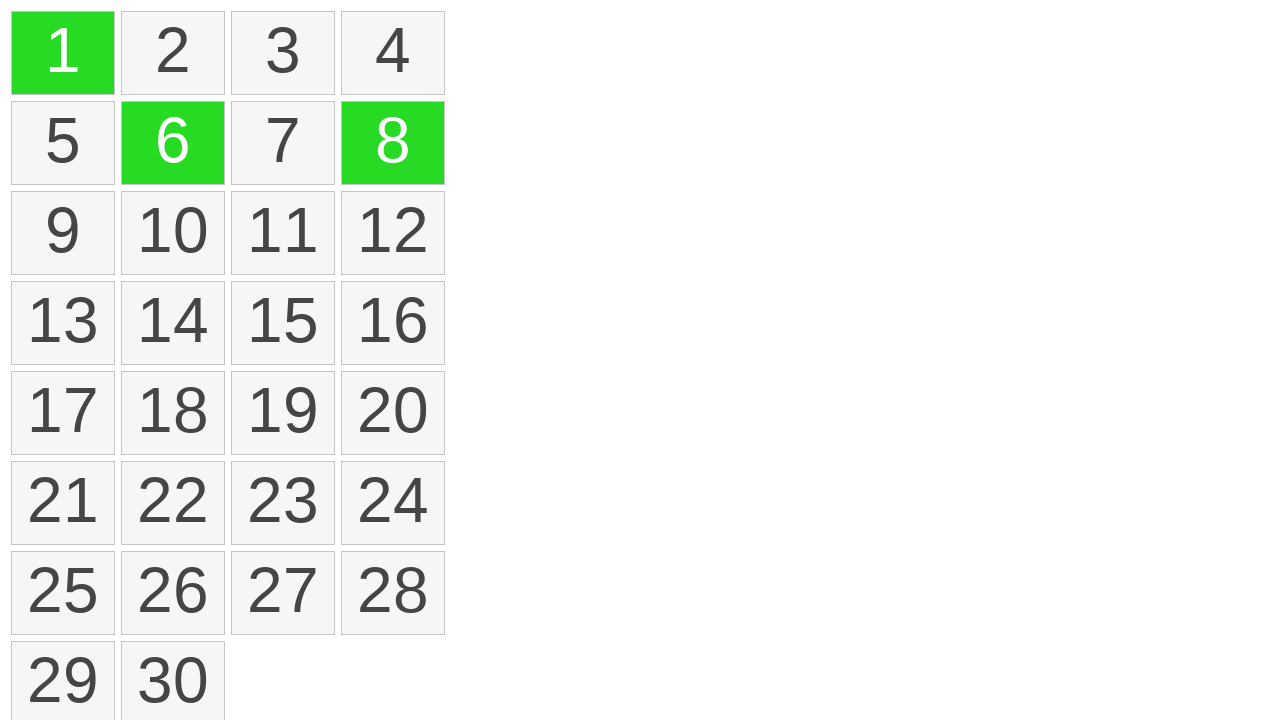

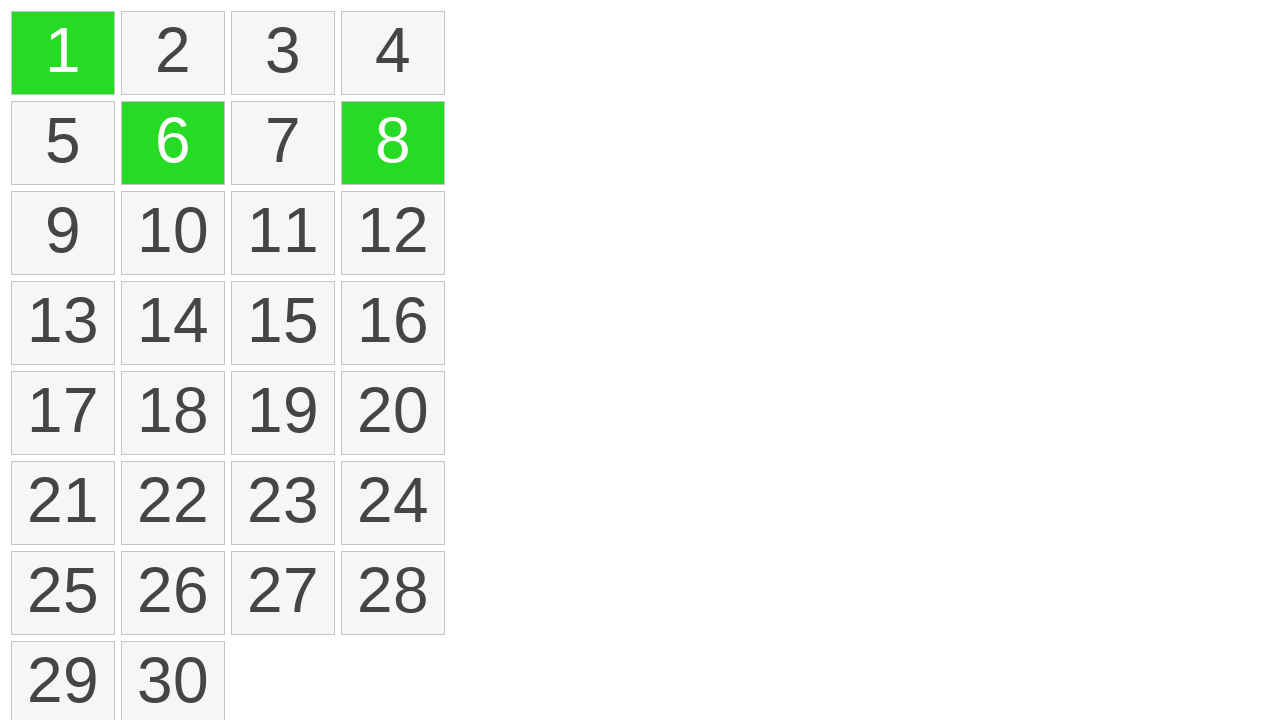